Tests iframe handling by navigating to W3Schools JS popup tutorial, clicking on "Try it Yourself" example which opens a new tab, then switching to the iframe within that page and clicking the "Try it" button inside the iframe.

Starting URL: https://www.w3schools.com/js/js_popup.asp

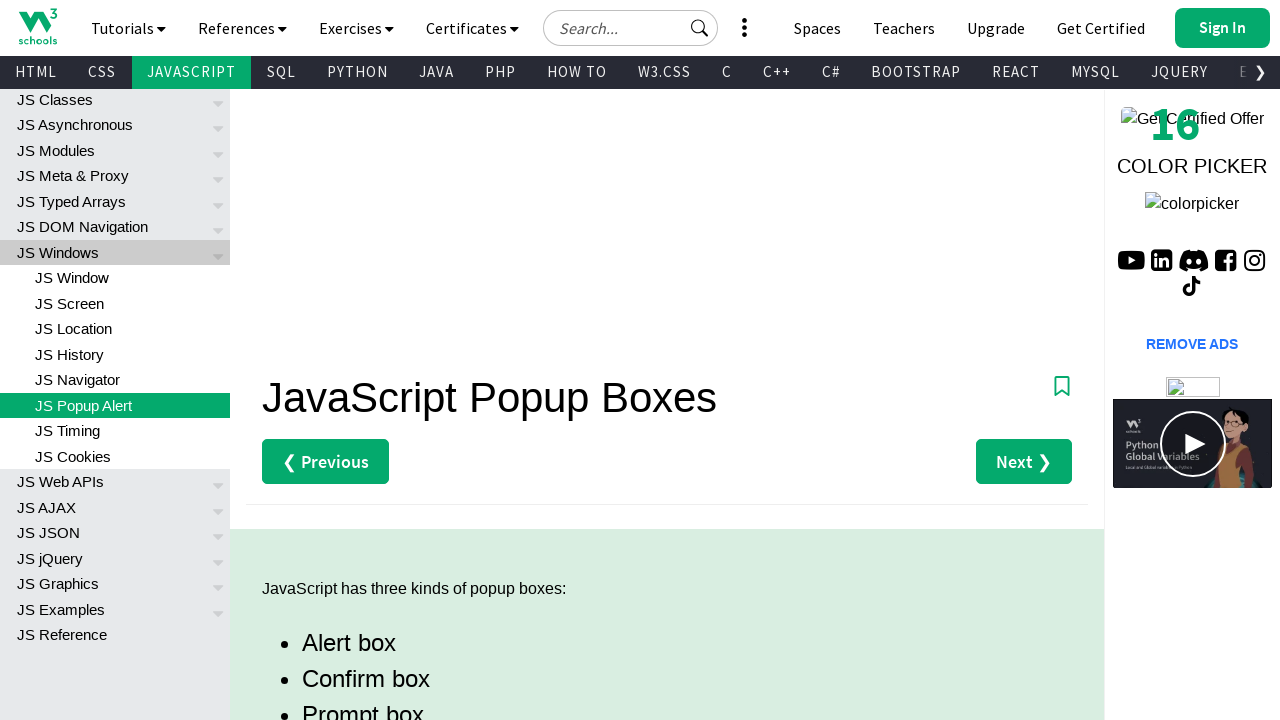

W3Schools JS popup tutorial page loaded
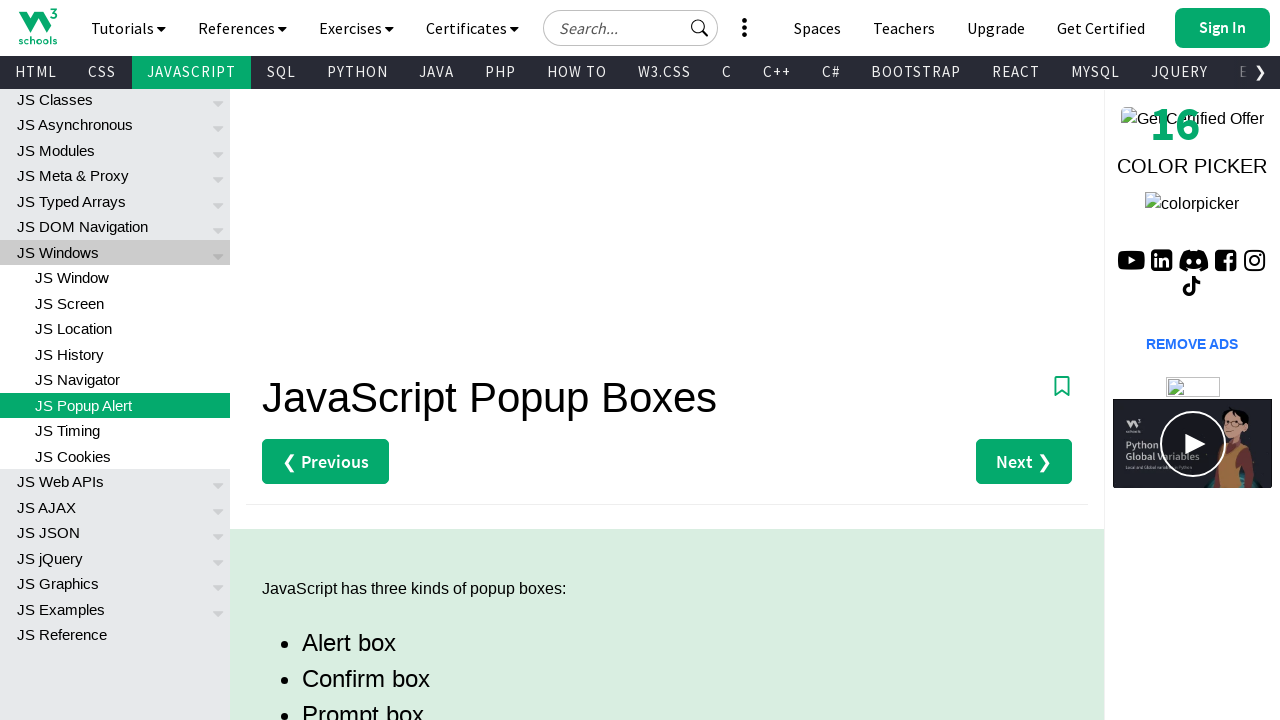

Clicked 'Try it Yourself' link to open example in new tab at (334, 360) on (//a[contains(text(),'Try it Yourself')])[1]
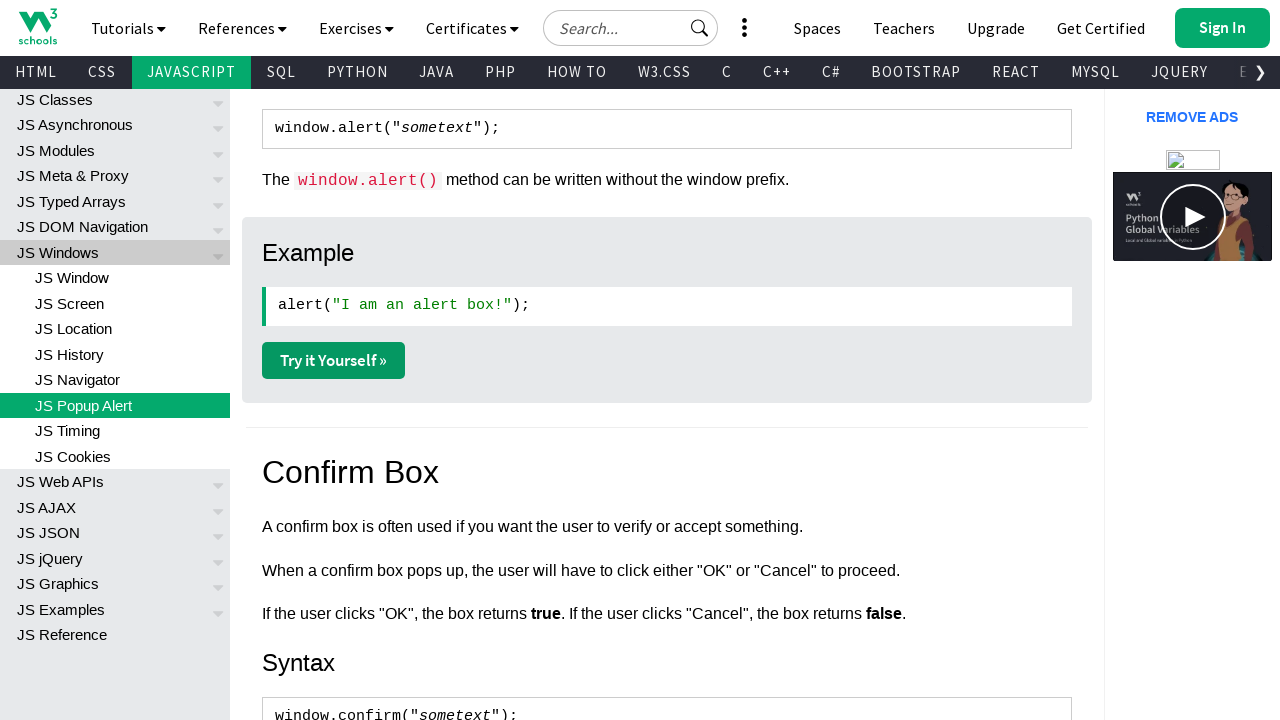

Waited for new tab to open
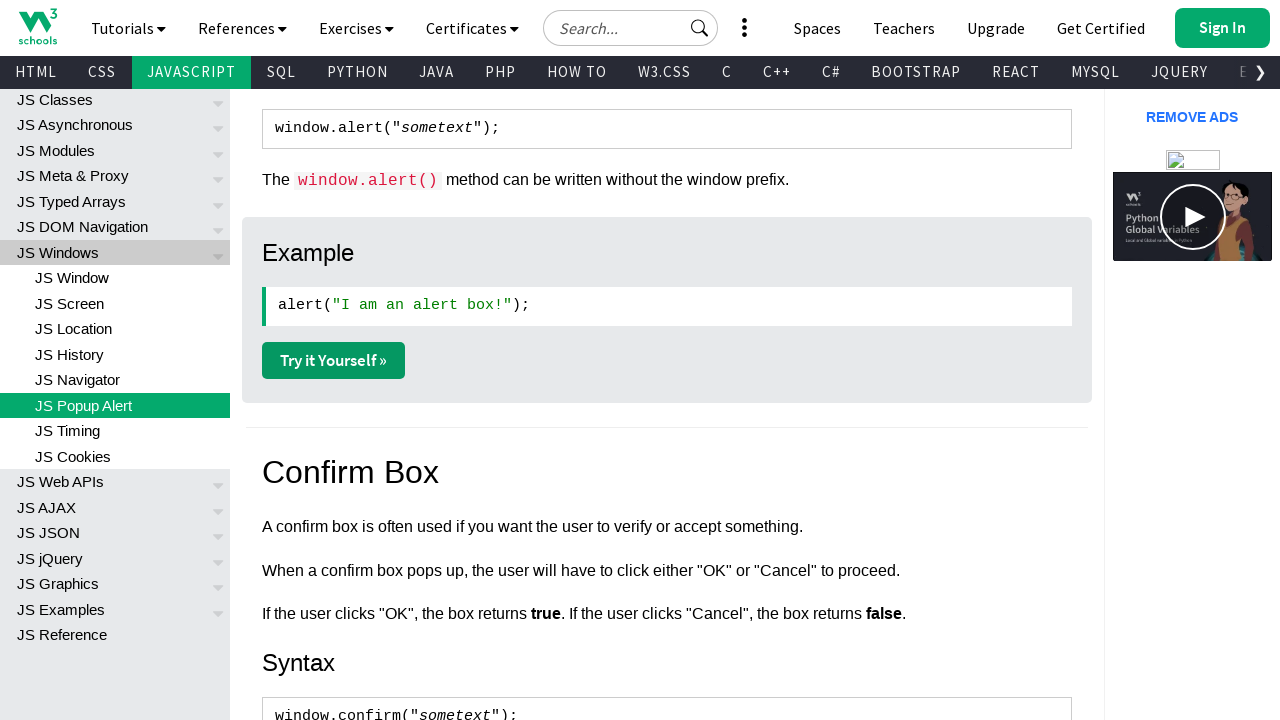

Switched to newly opened tab
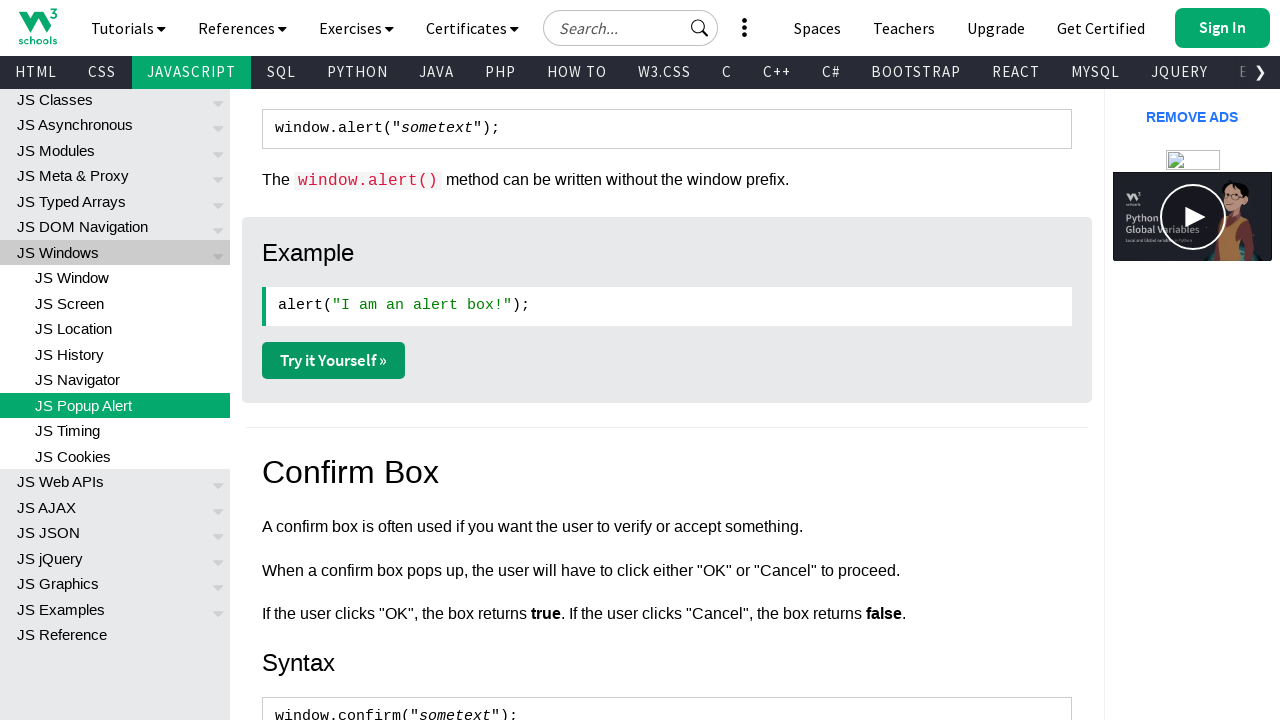

New tab loaded and DOM content ready
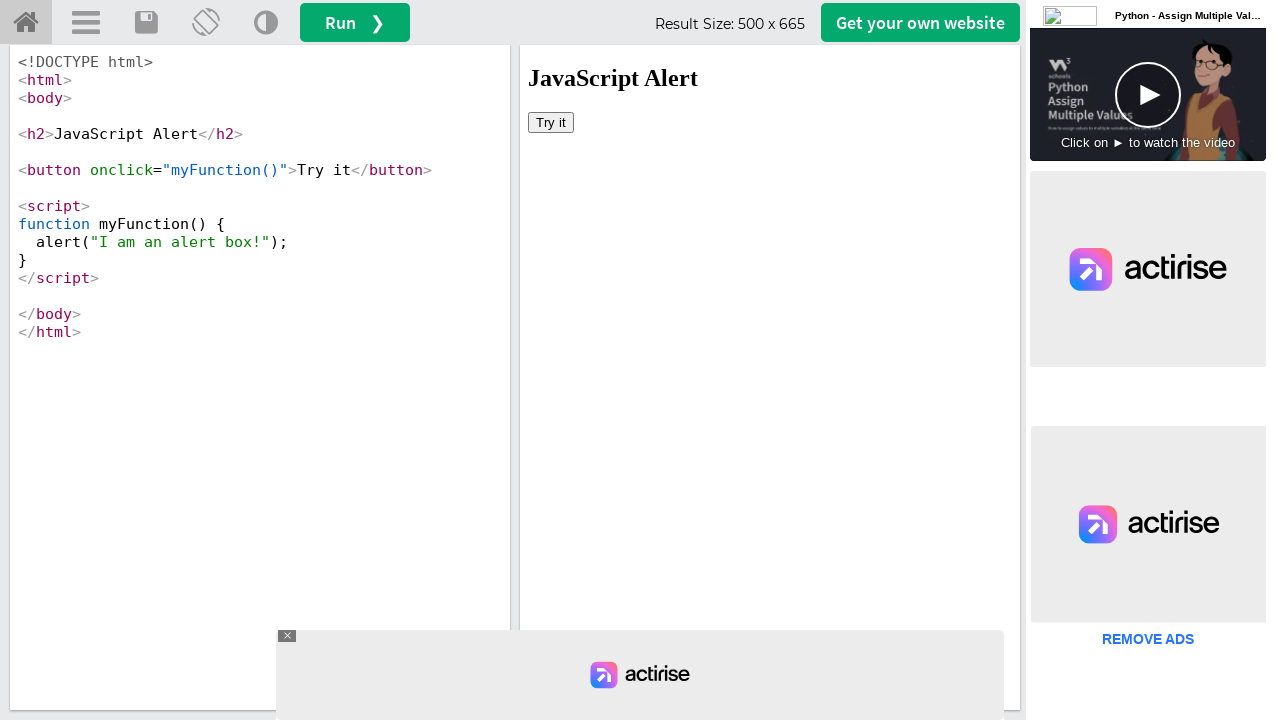

Located iframe with result content
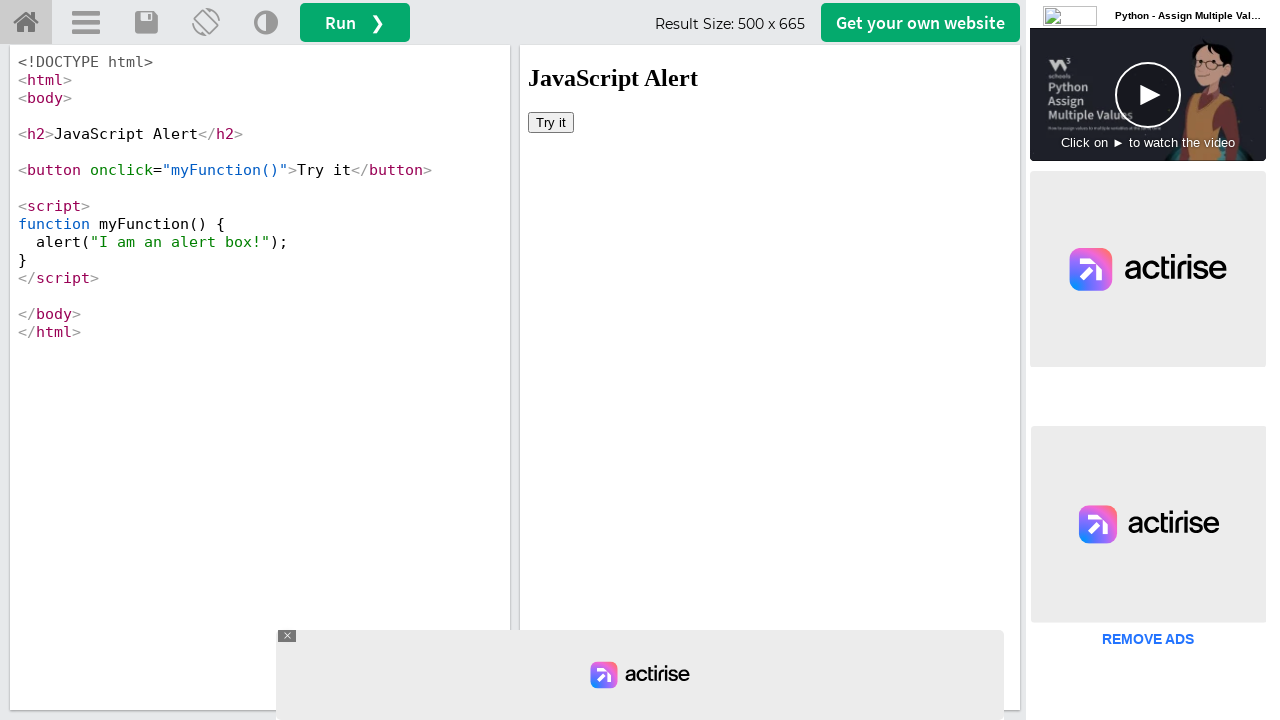

Clicked 'Try it' button inside iframe at (551, 122) on #iframeResult >> internal:control=enter-frame >> button:has-text('Try it')
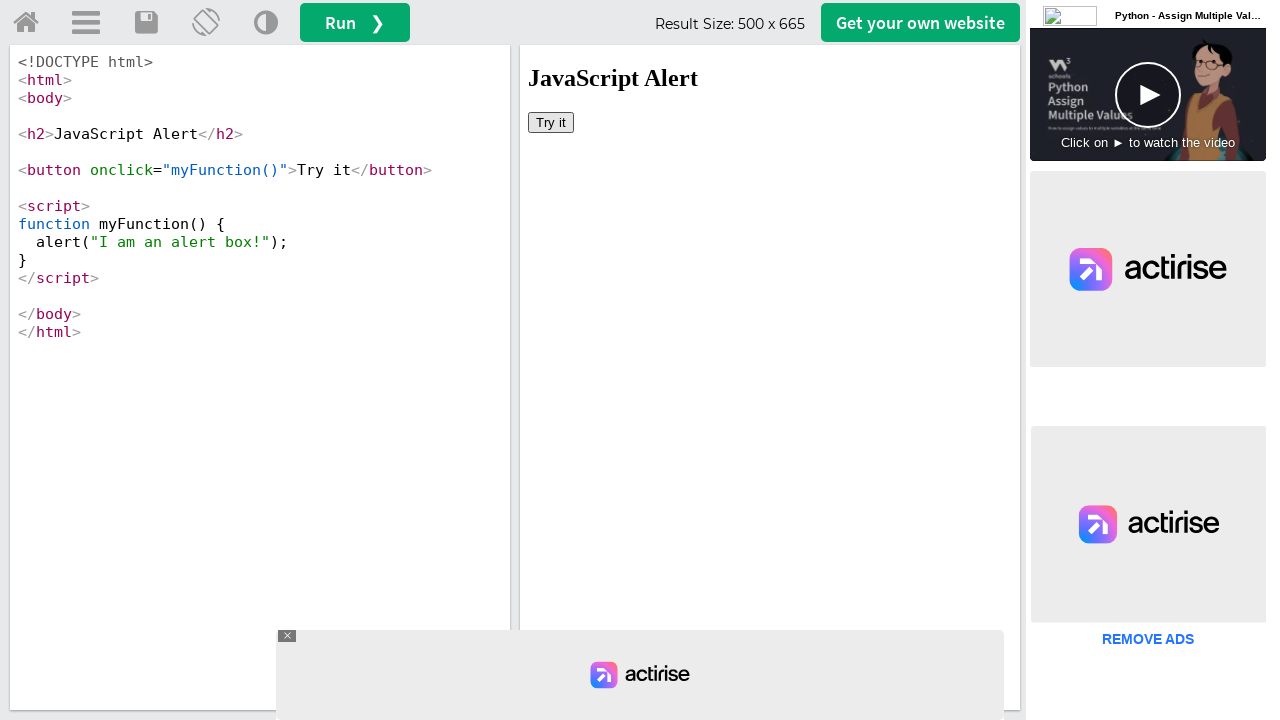

Set up dialog handler to accept alerts
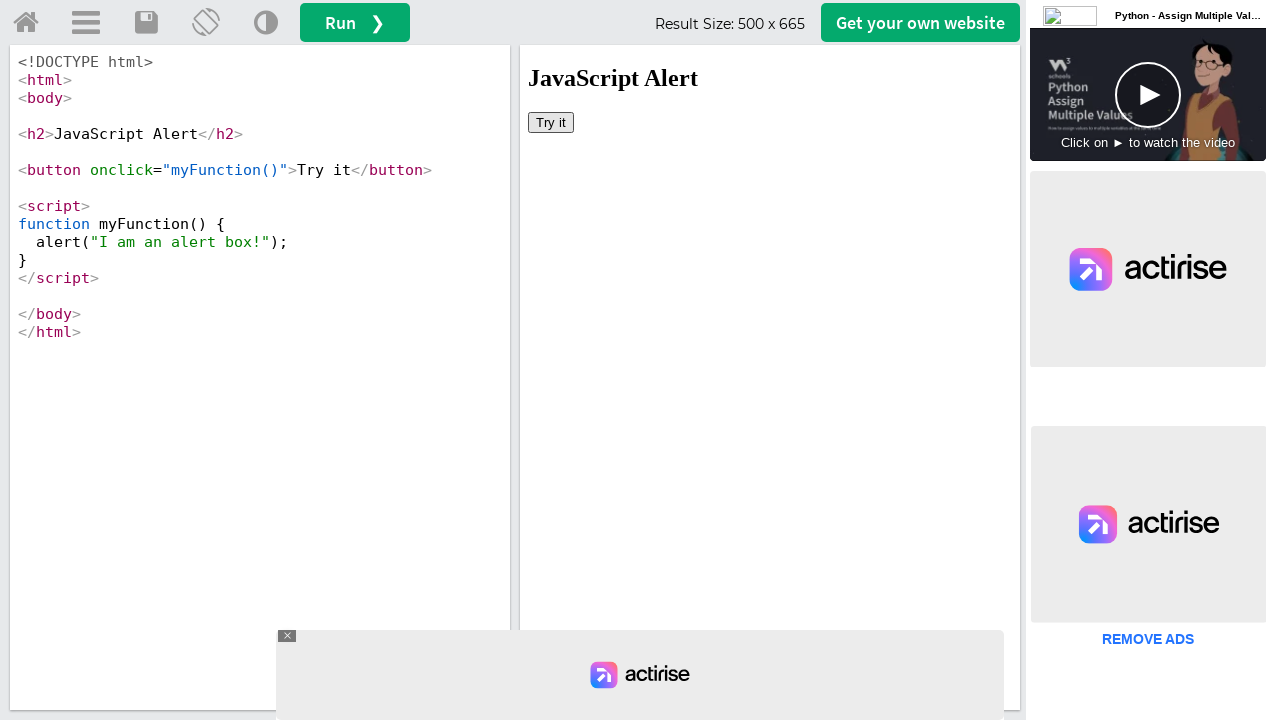

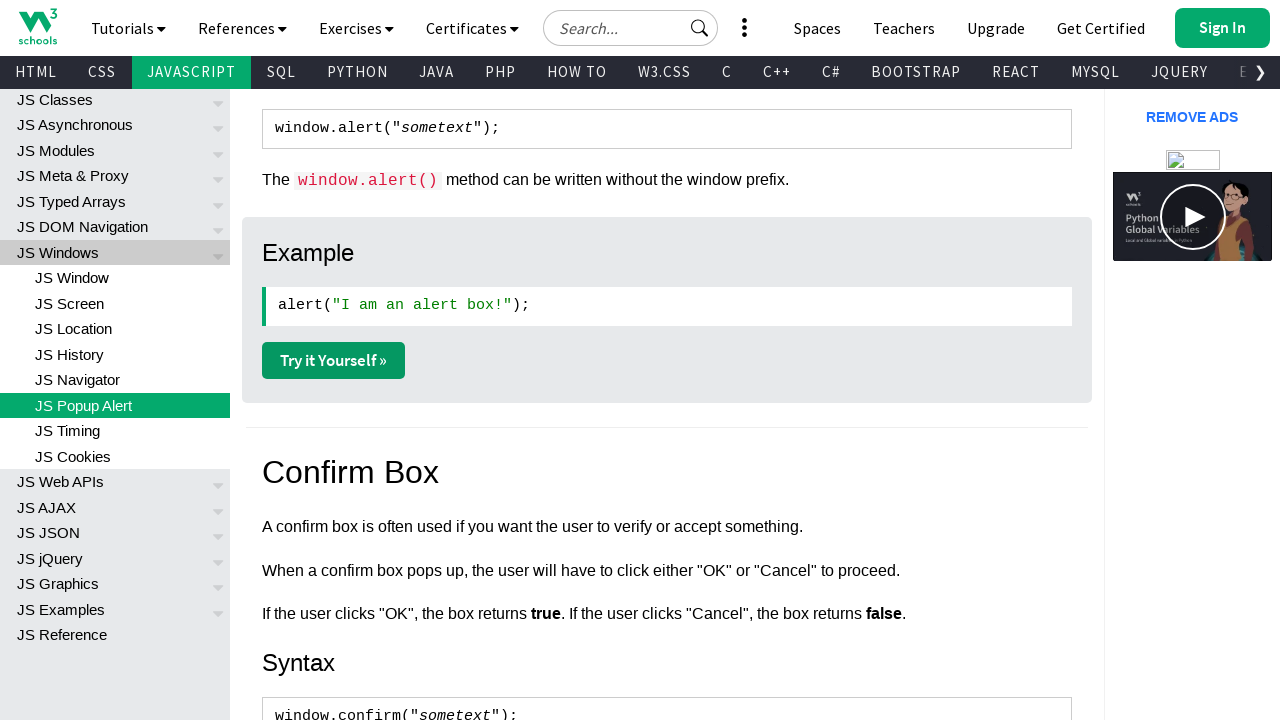